Tests password validation with invalid special character ^ to verify rejection

Starting URL: https://testpages.eviltester.com/styled/apps/7charval/simple7charvalidation.html

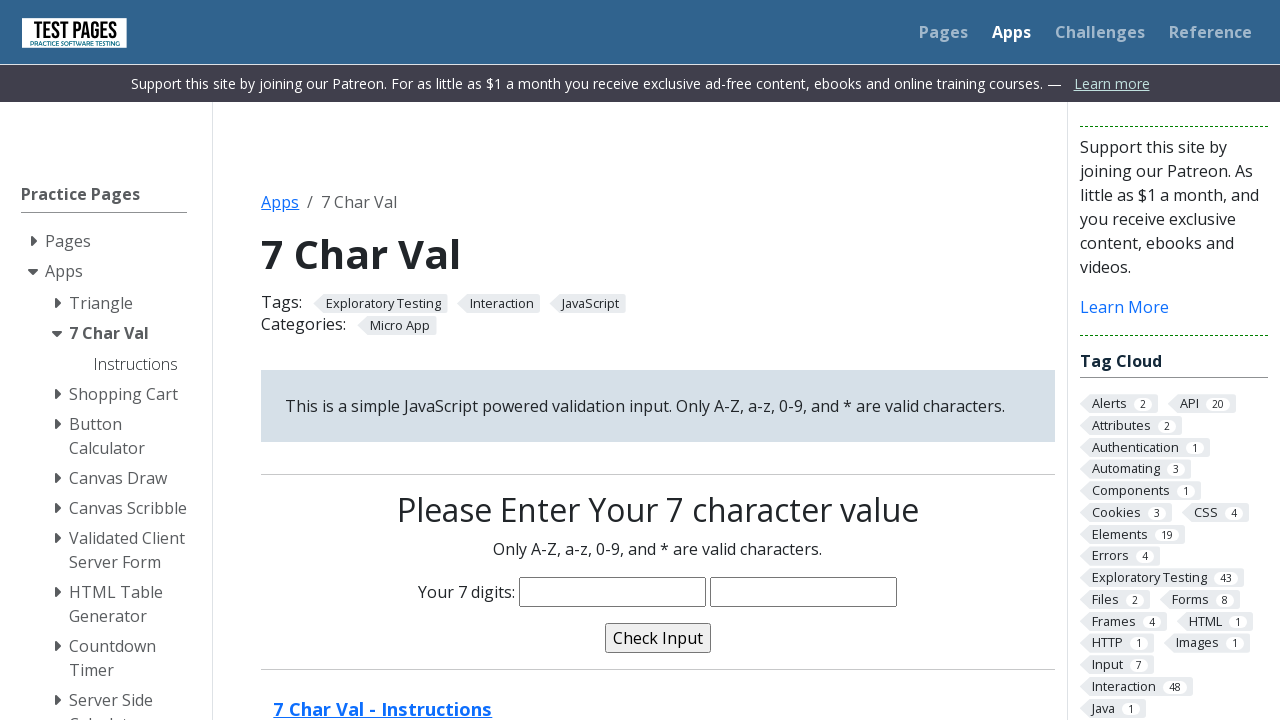

Filled password field with 'abed43^' containing invalid special character on input[name='characters']
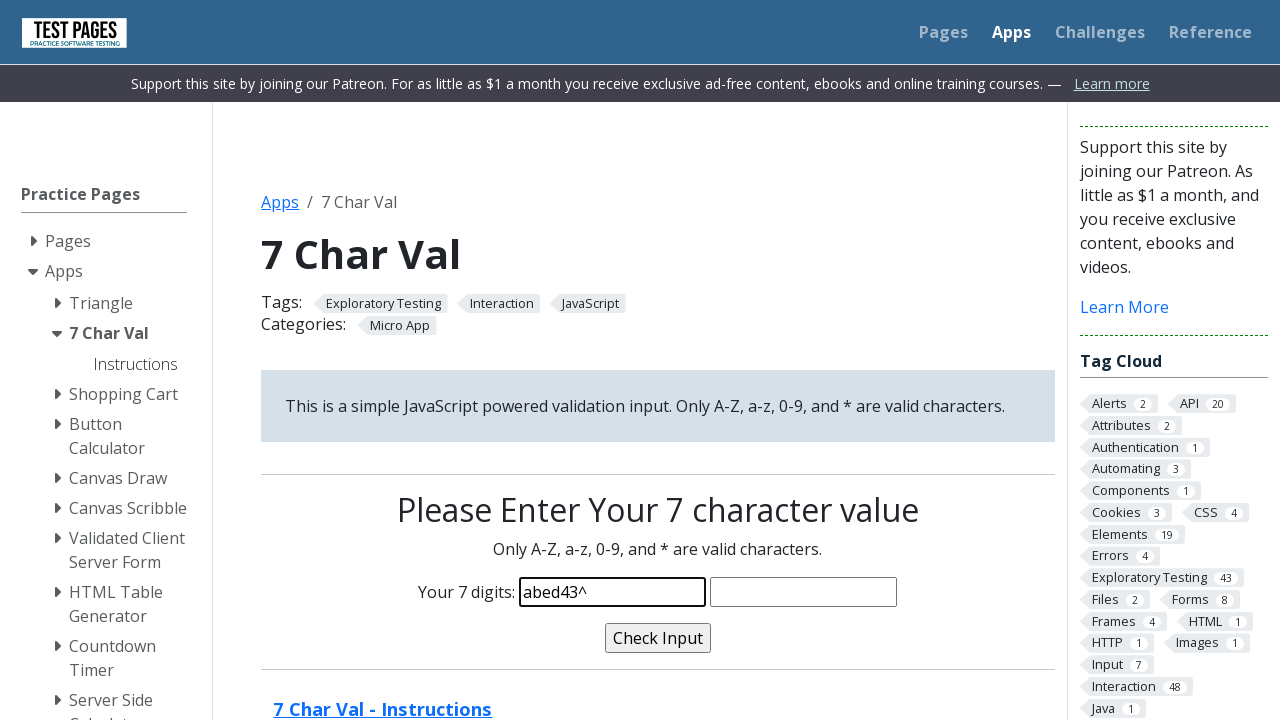

Clicked validate button to test password at (658, 638) on input[name='validate']
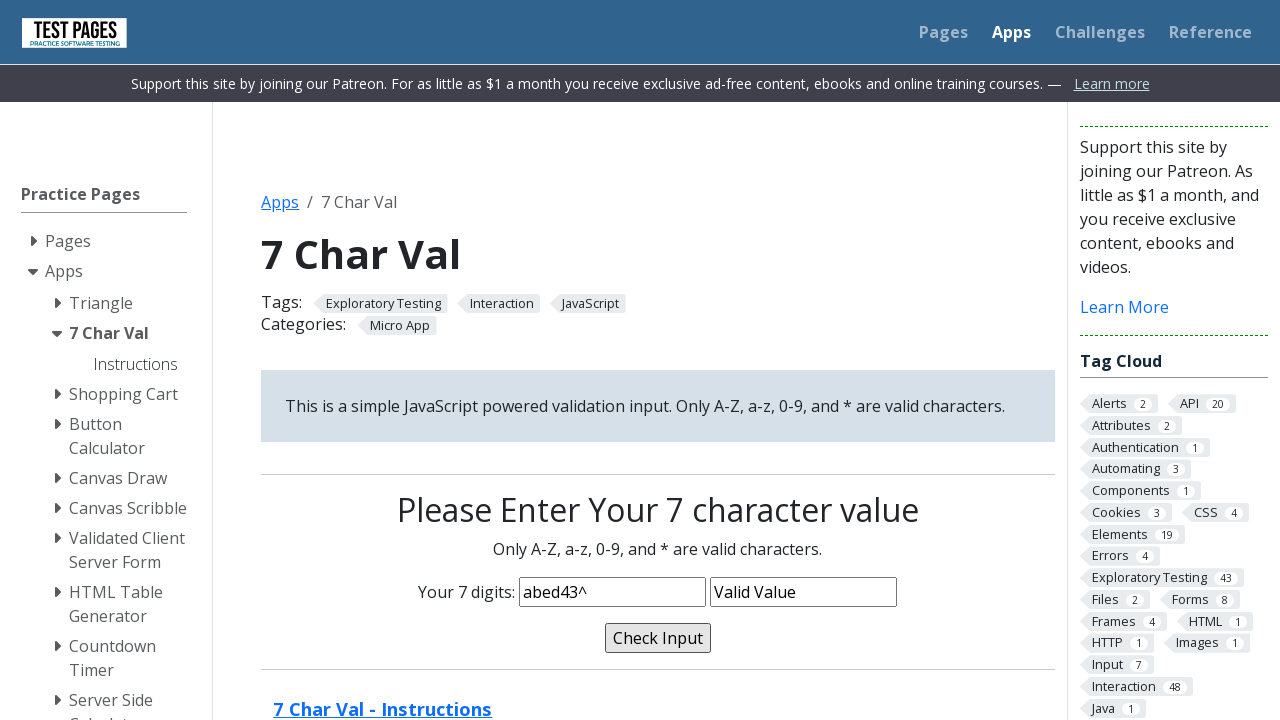

Validation message appeared confirming rejection of invalid character
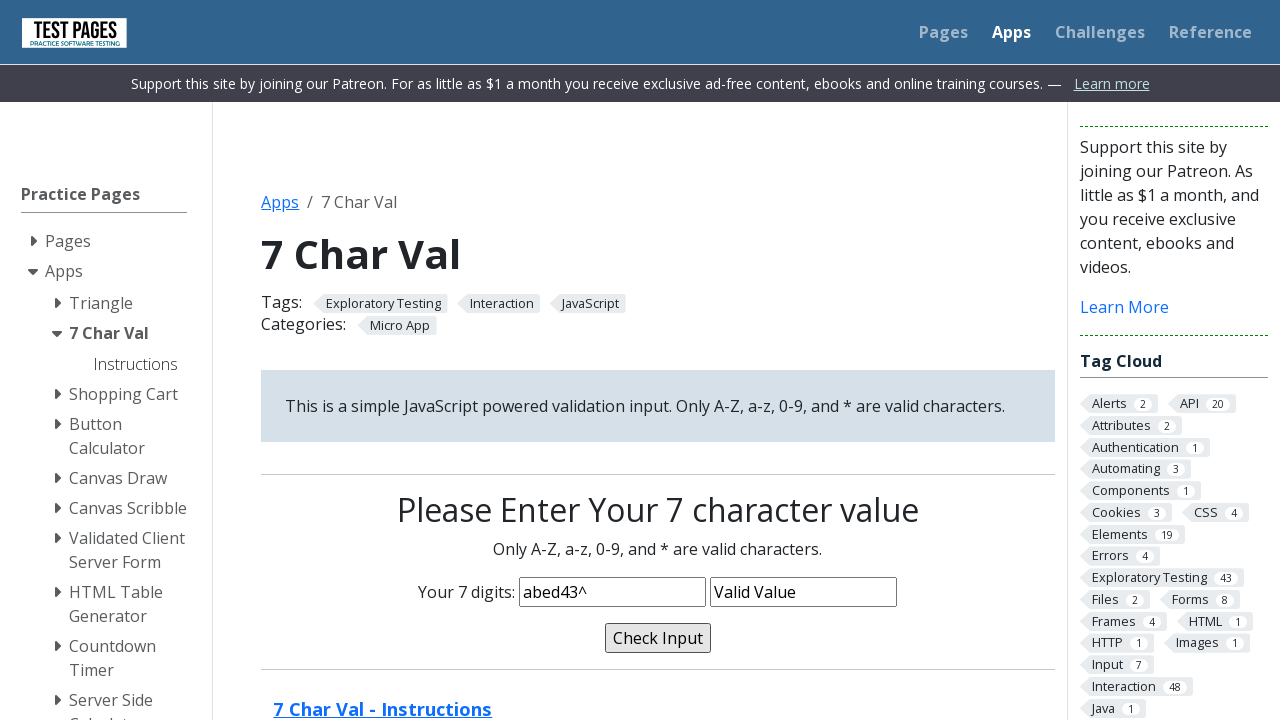

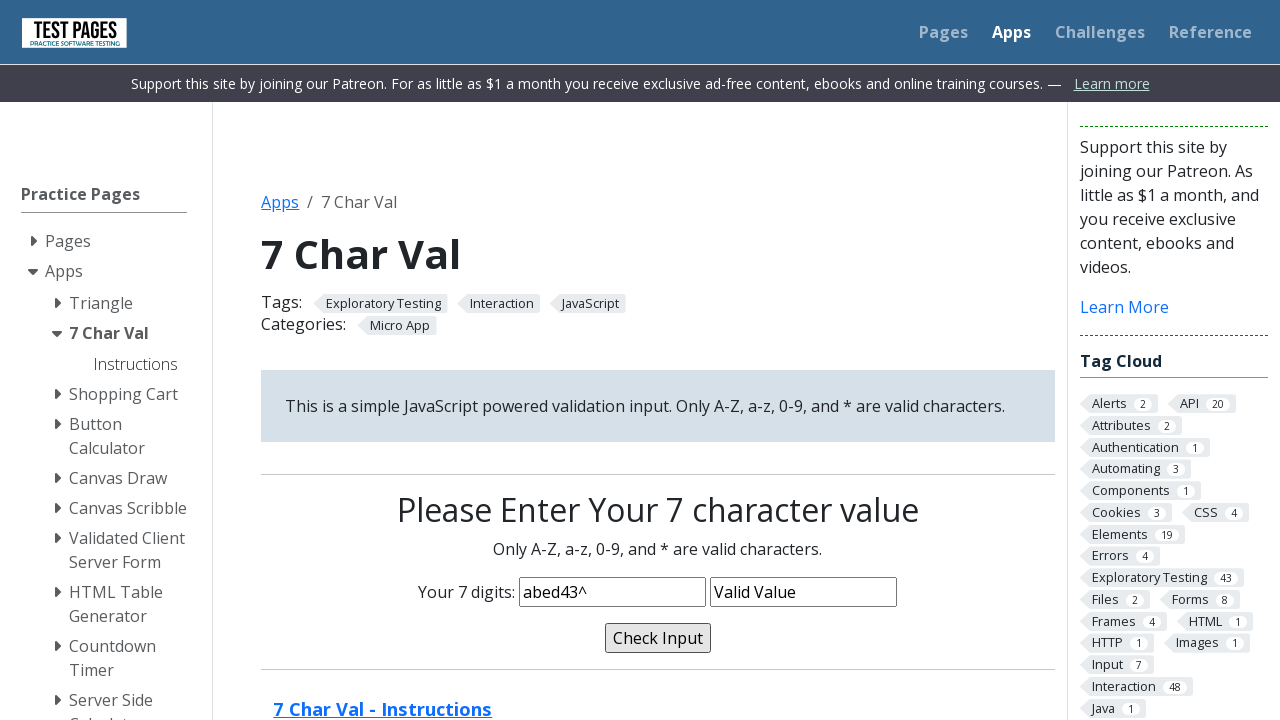